Navigates to Docuport beta app and verifies the page title contains "Docuport"

Starting URL: https://beta.docuport.app/

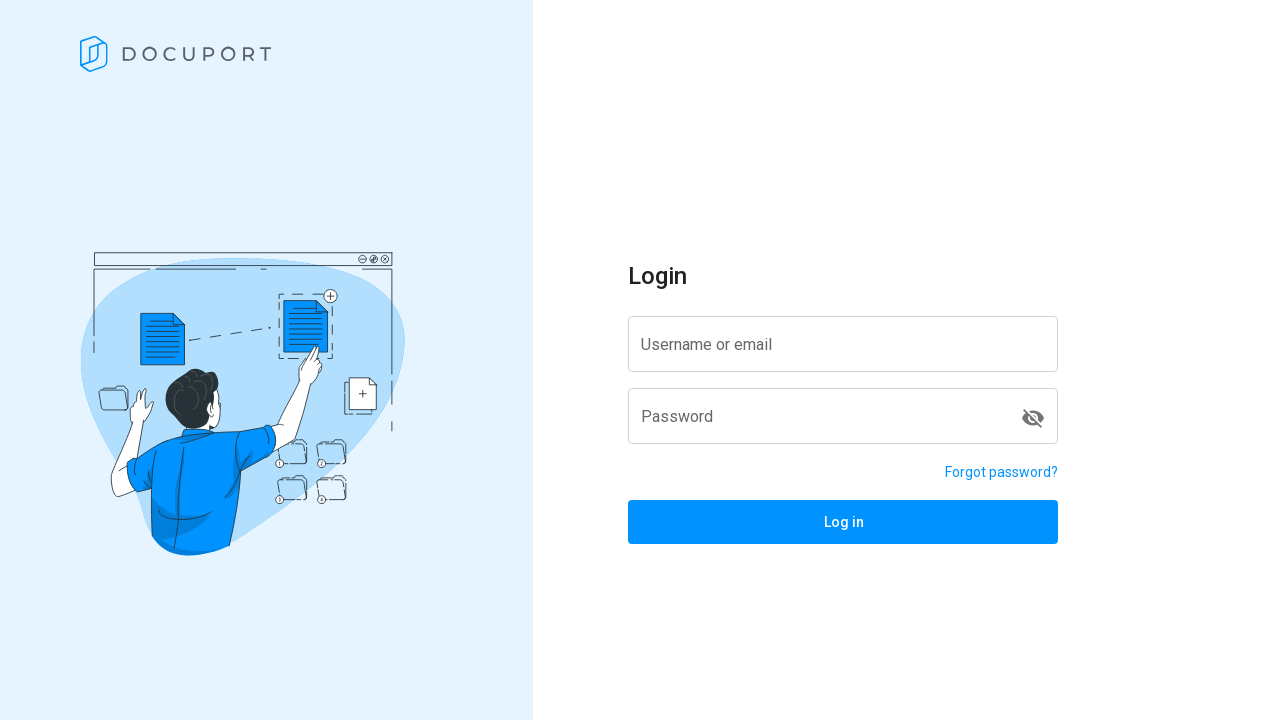

Navigated to Docuport beta app at https://beta.docuport.app/
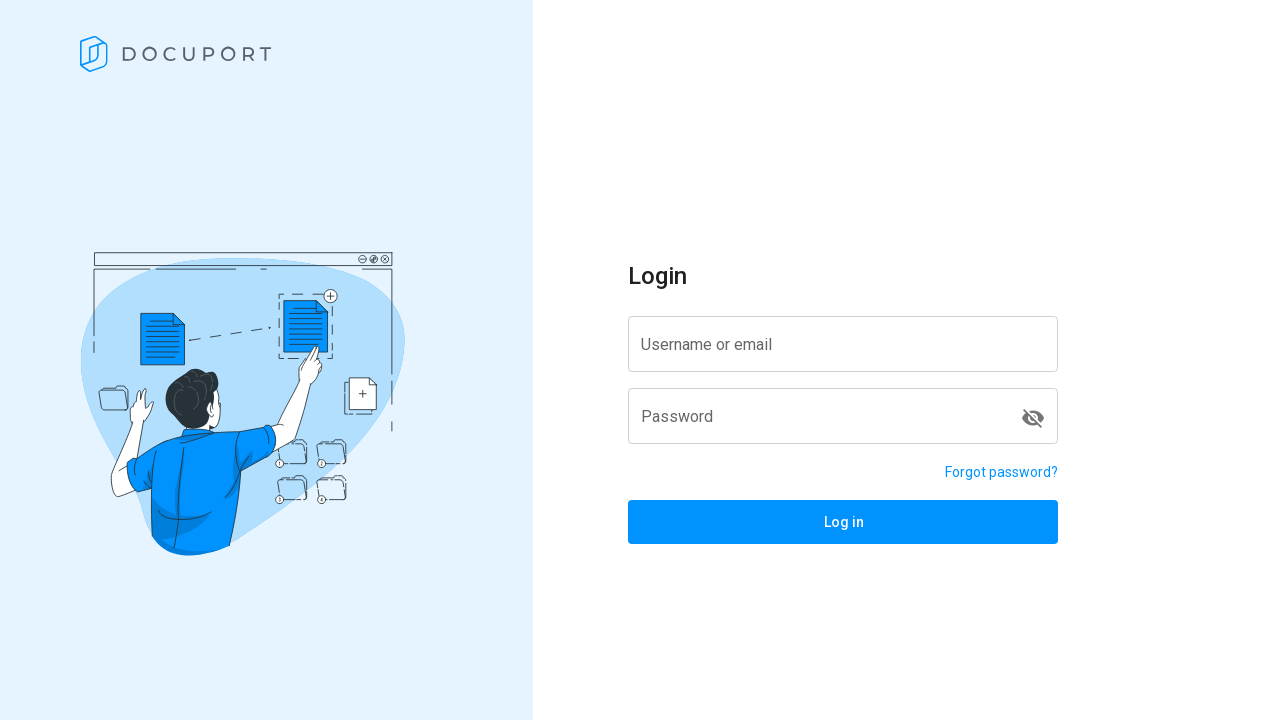

Verified page title contains 'Docuport'
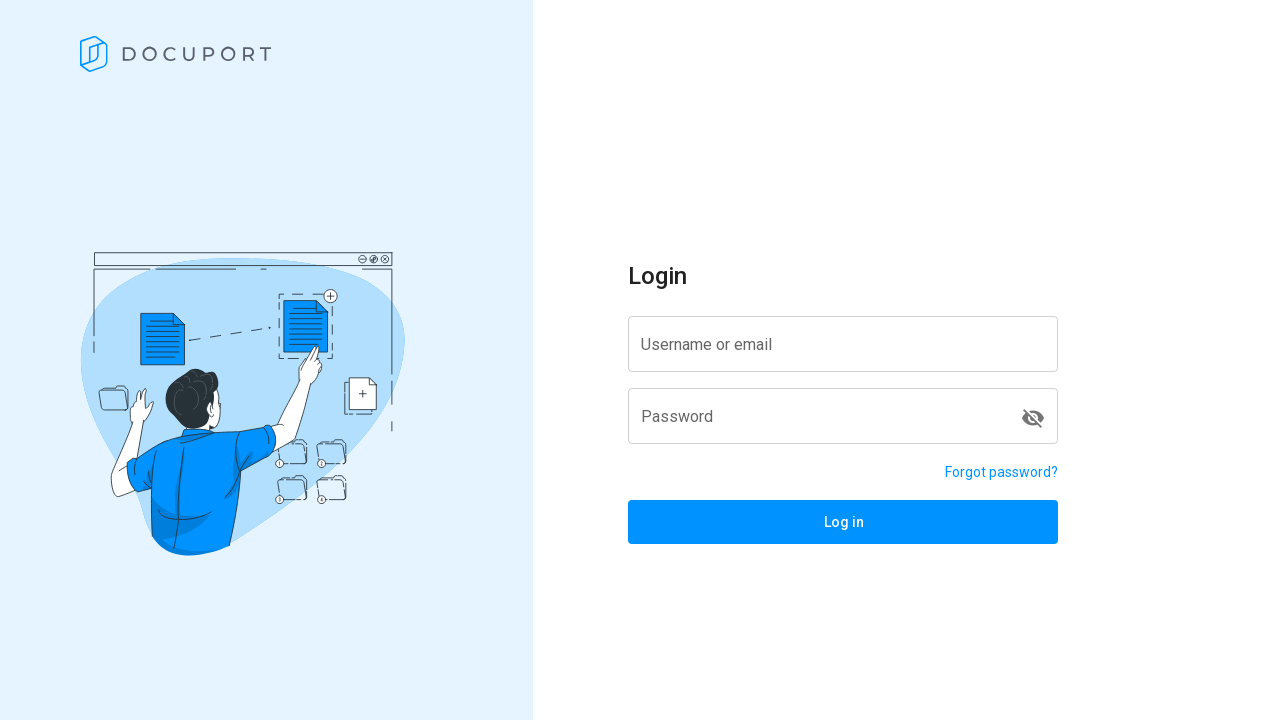

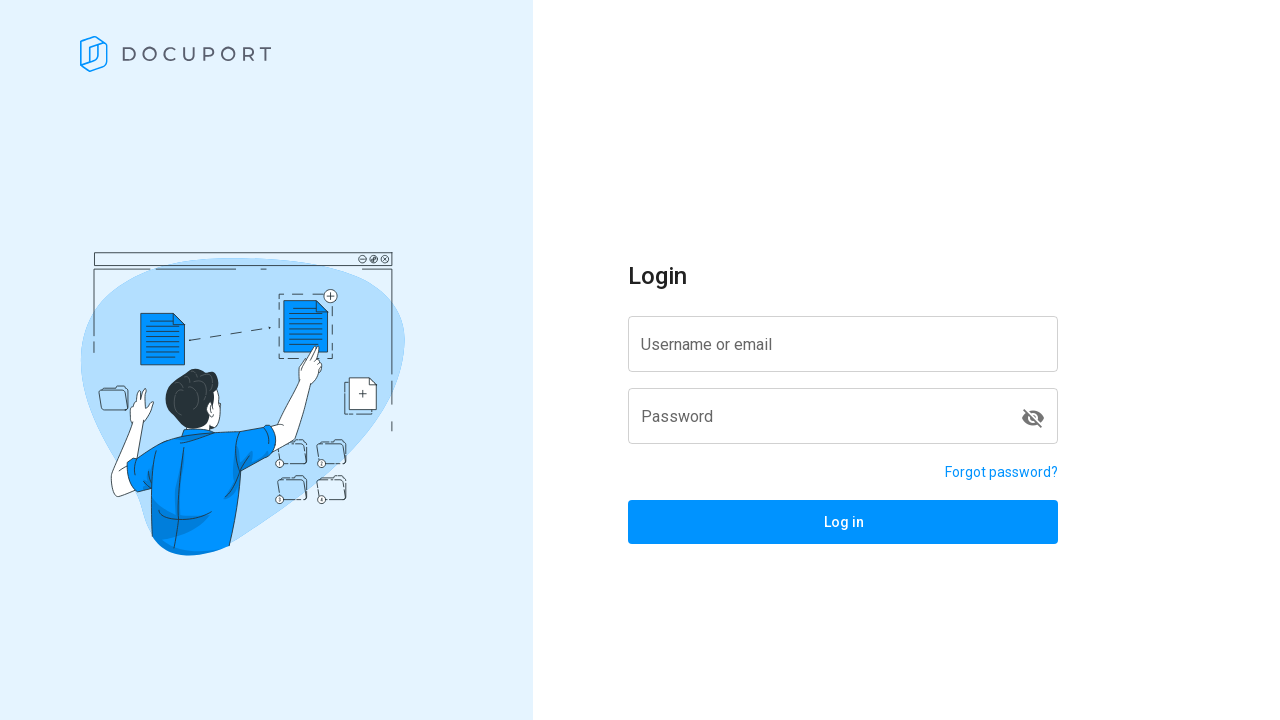